Tests checkbox functionality on a registration page by finding all checkboxes and clicking each one to select them

Starting URL: https://demo.automationtesting.in/Register.html

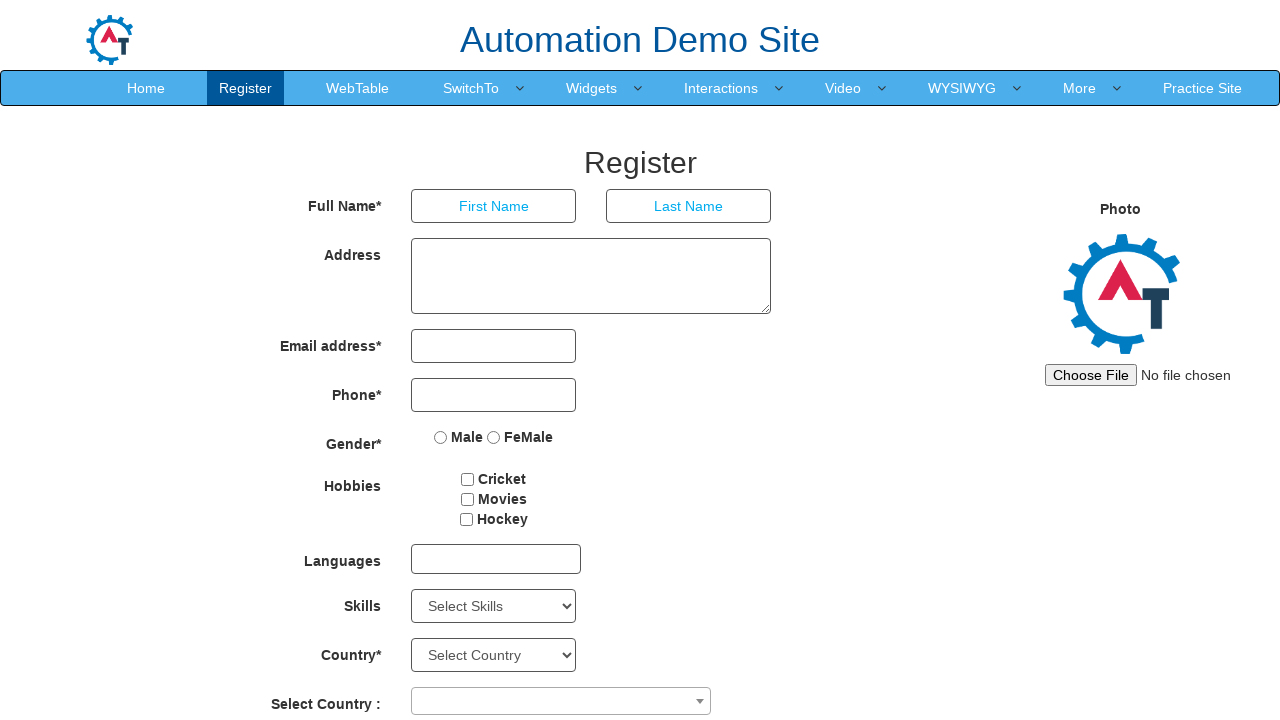

Waited for checkboxes to load on registration page
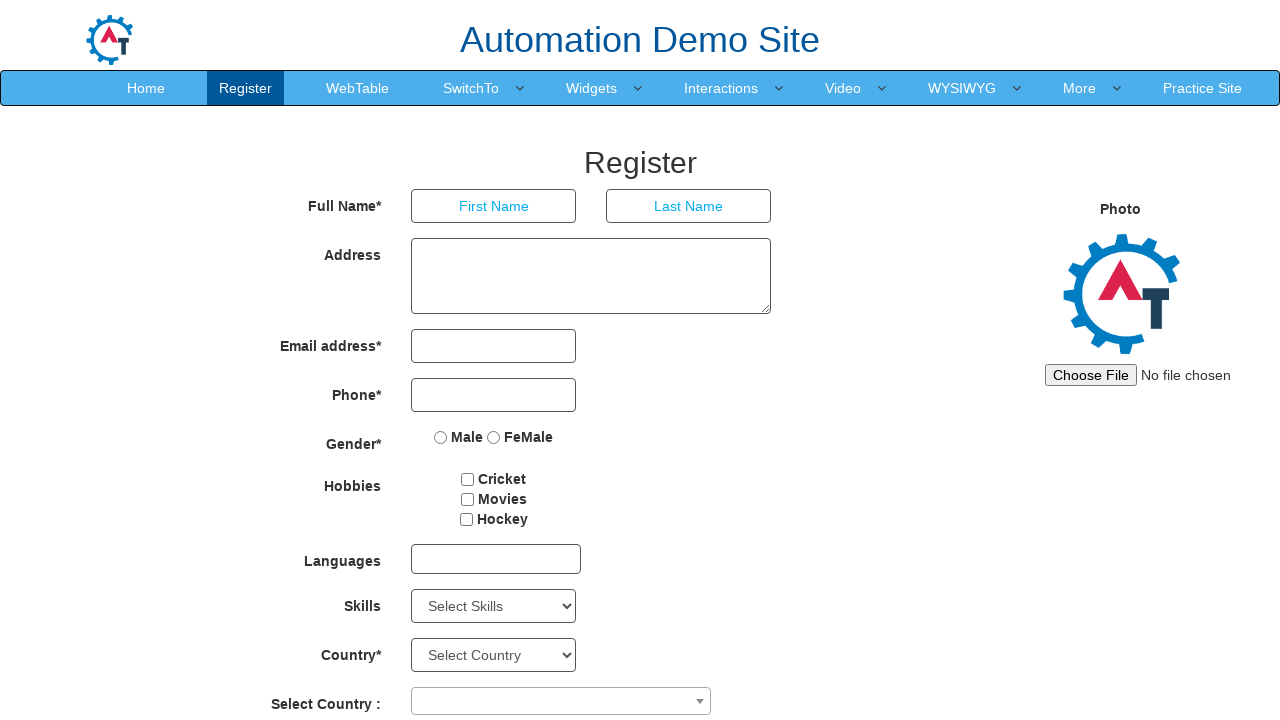

Located all checkboxes on the page
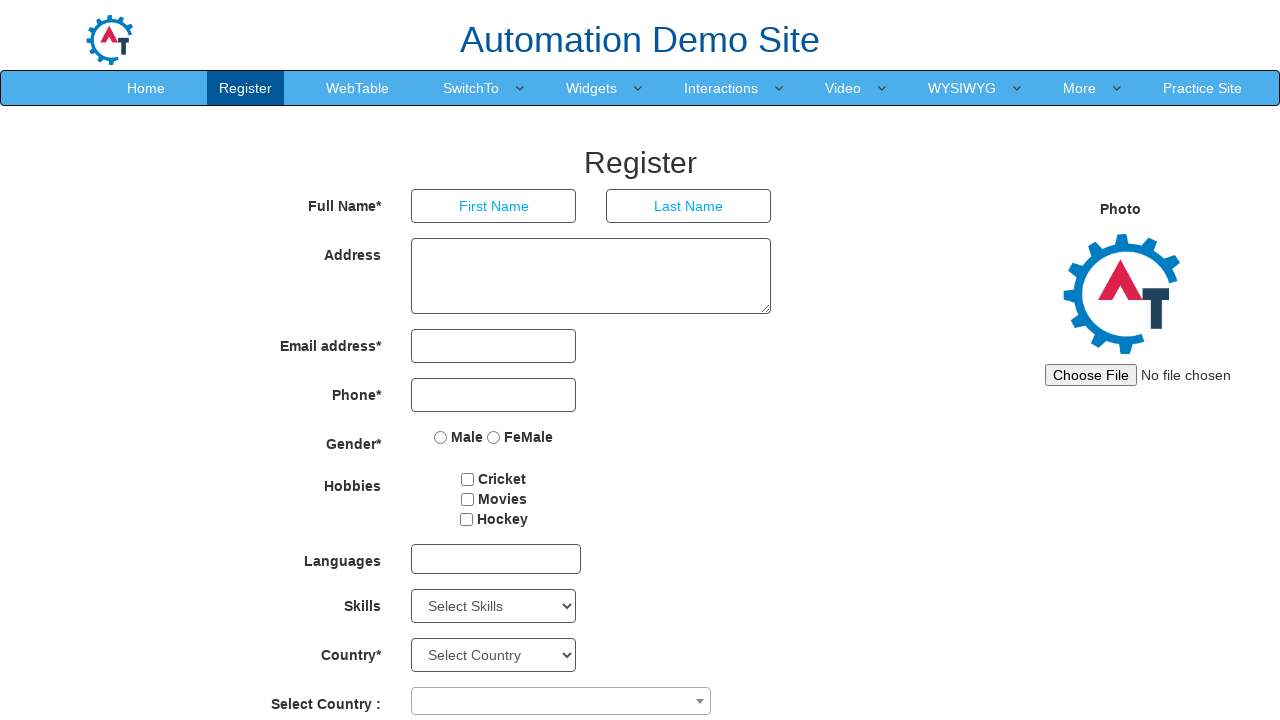

Found 3 checkboxes to select
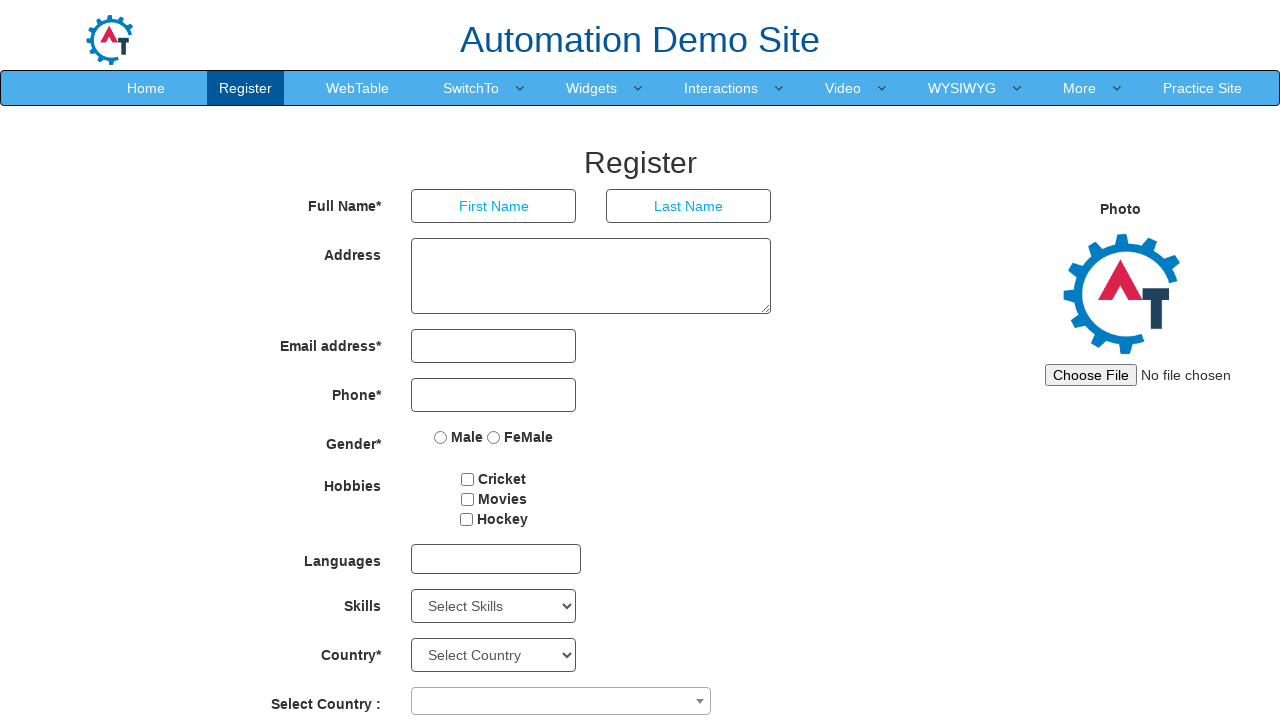

Clicked checkbox 1 of 3 at (468, 479) on input[type='checkbox'] >> nth=0
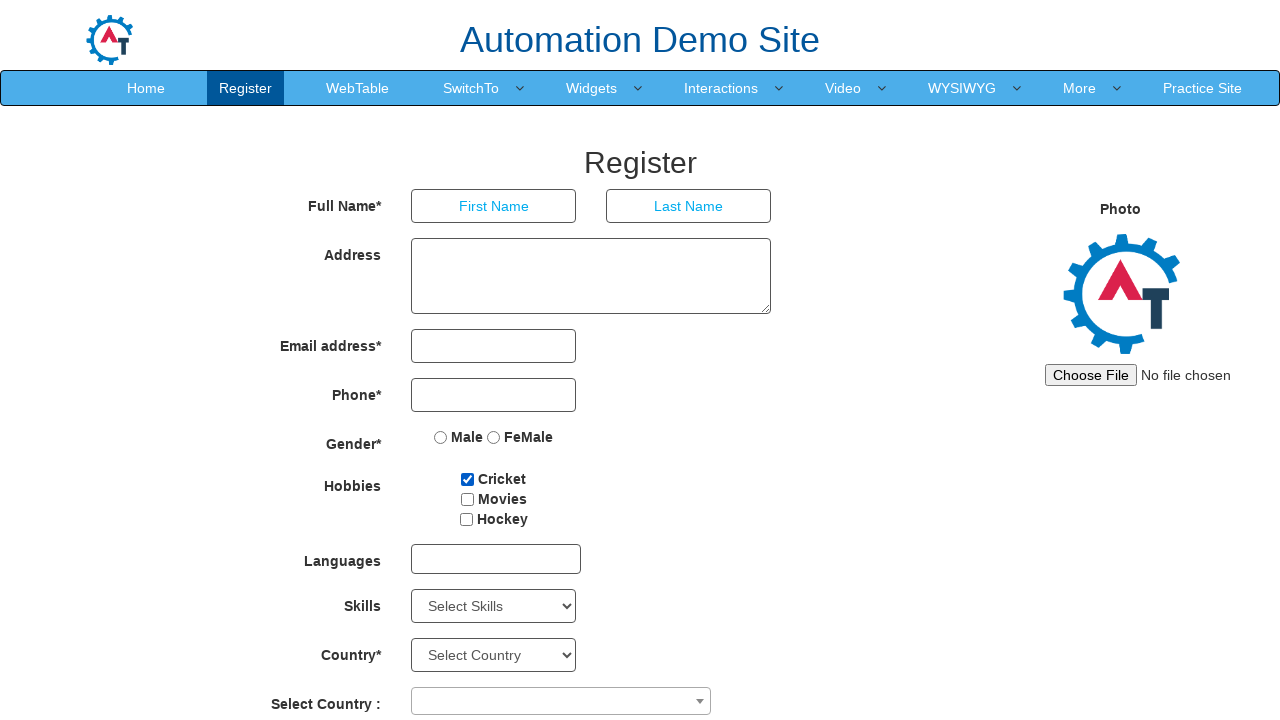

Clicked checkbox 2 of 3 at (467, 499) on input[type='checkbox'] >> nth=1
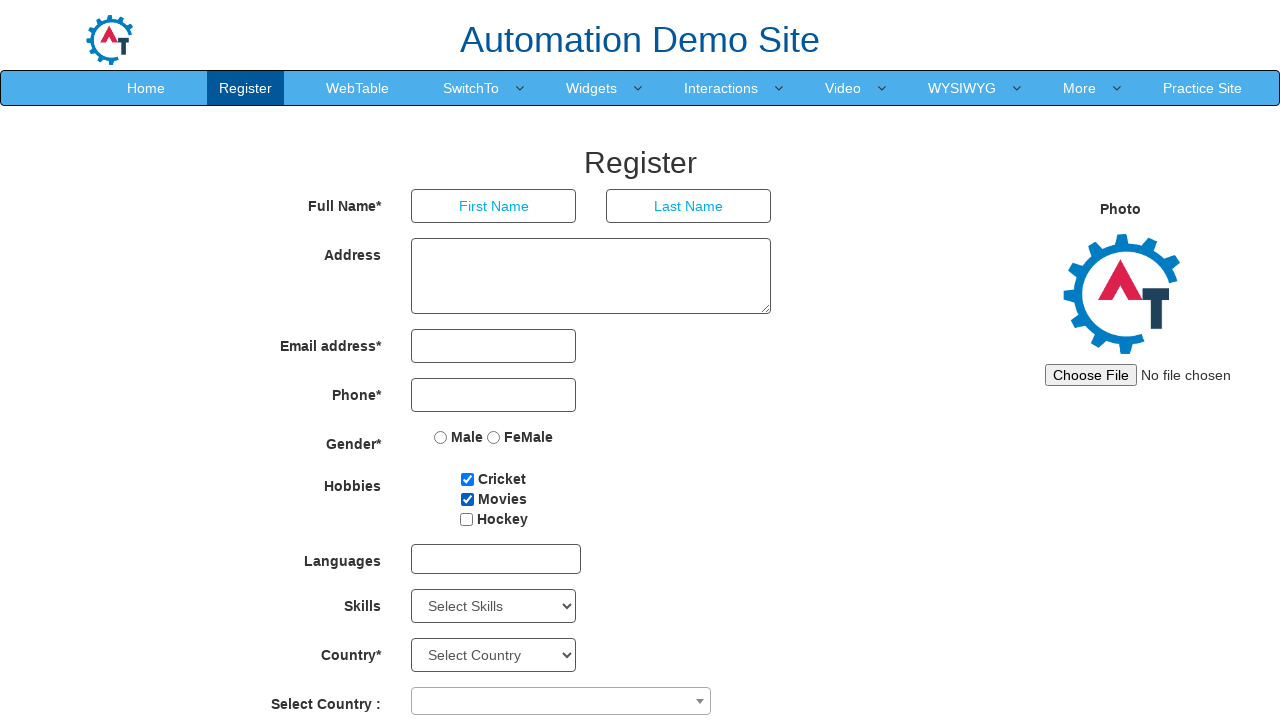

Clicked checkbox 3 of 3 at (466, 519) on input[type='checkbox'] >> nth=2
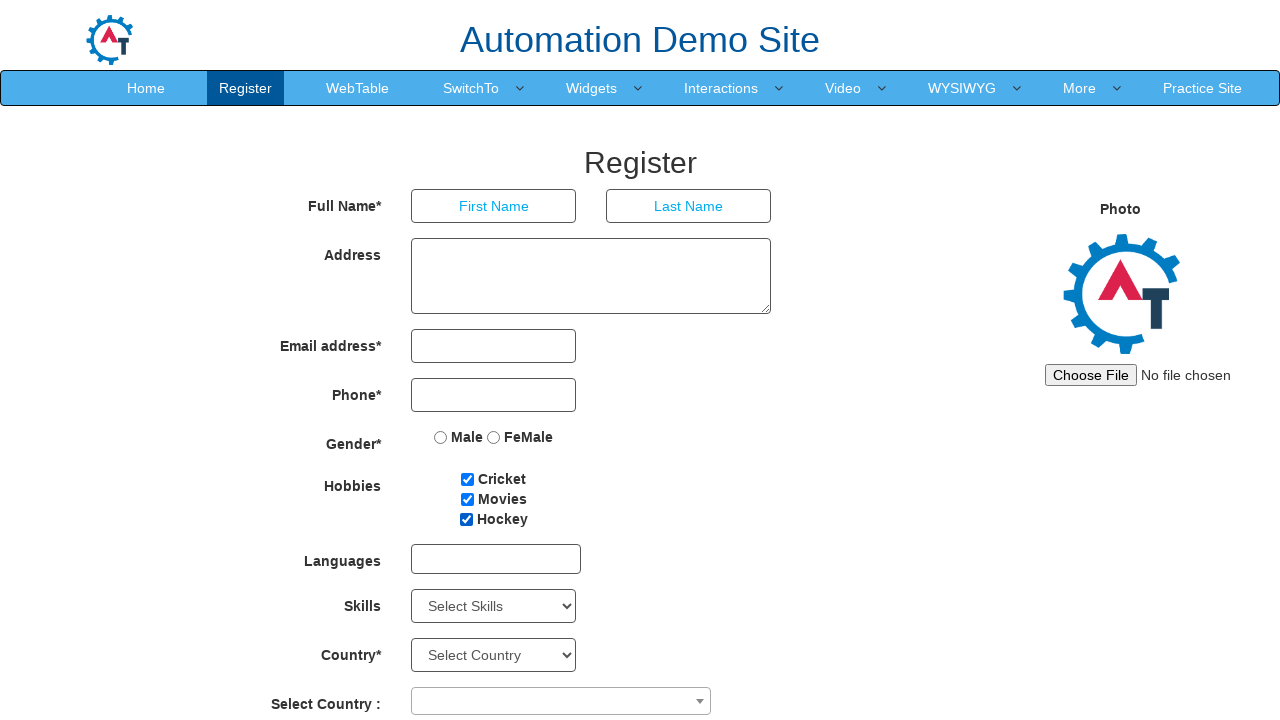

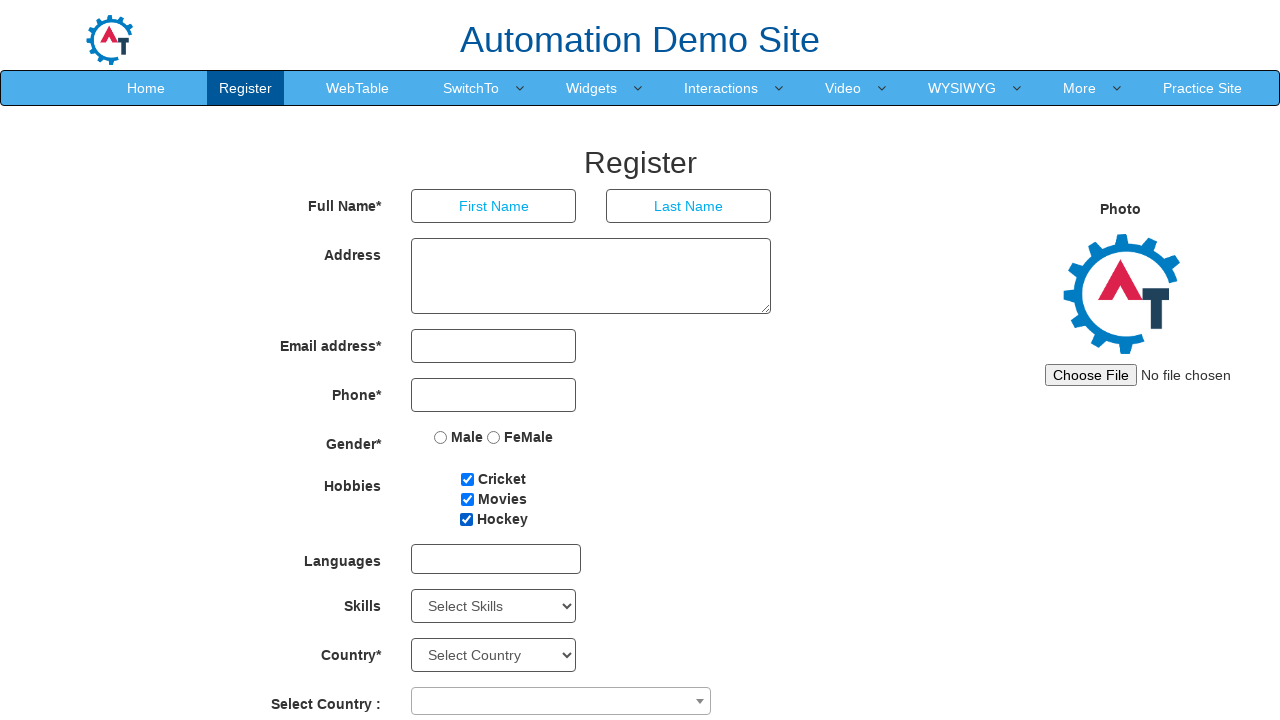